Tests opting out of A/B tests by visiting the A/B test page, verifying the initial A/B test heading, adding an opt-out cookie, refreshing the page, and verifying the heading changes to indicate opt-out status.

Starting URL: http://the-internet.herokuapp.com/abtest

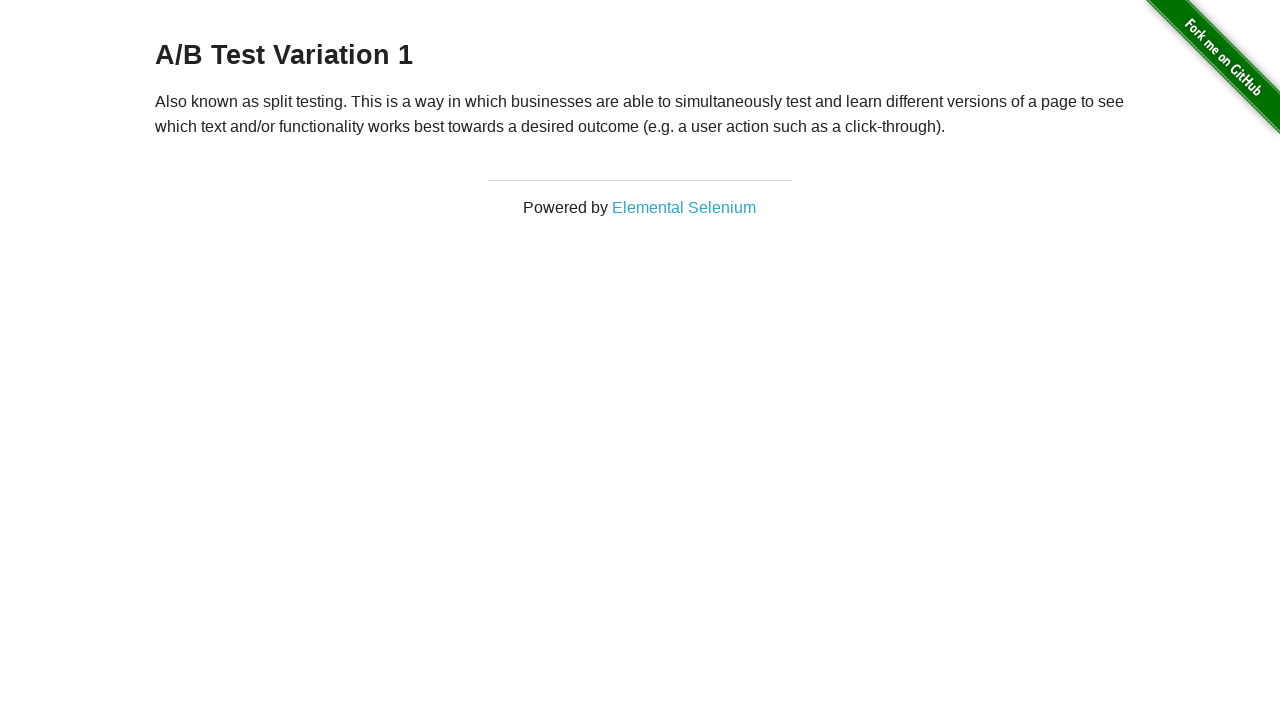

Waited for heading element to load
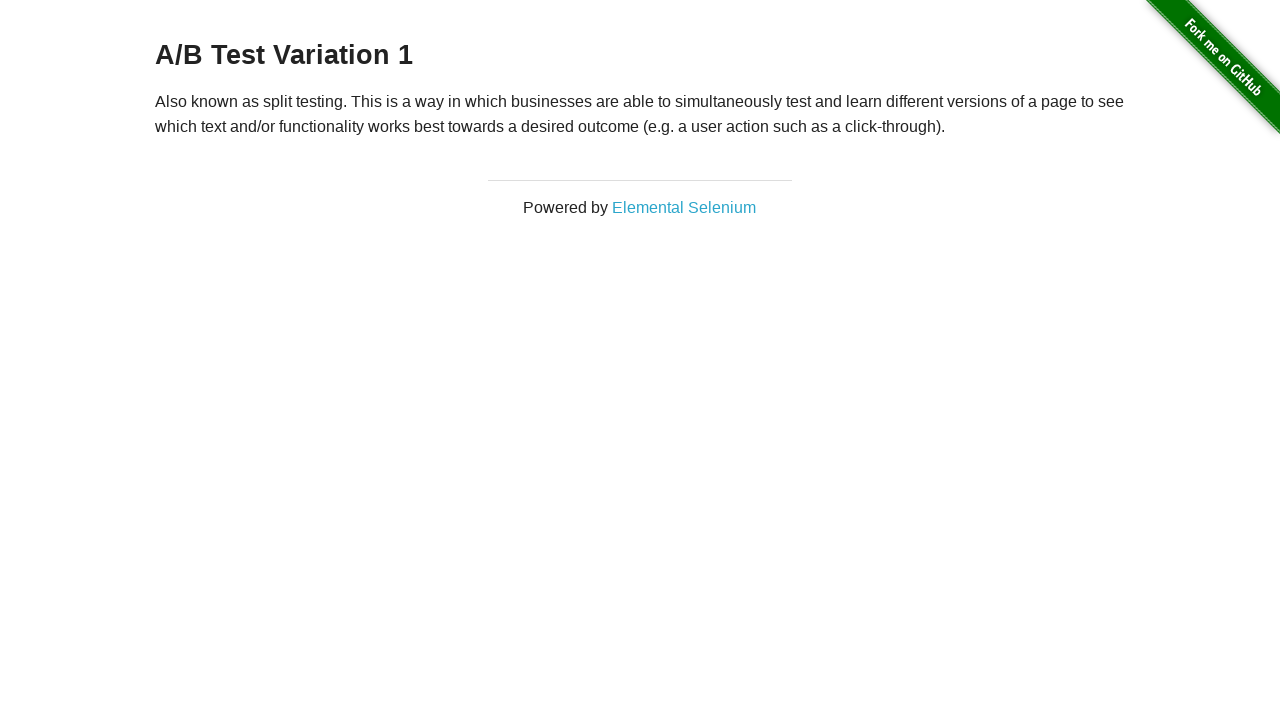

Retrieved heading text content
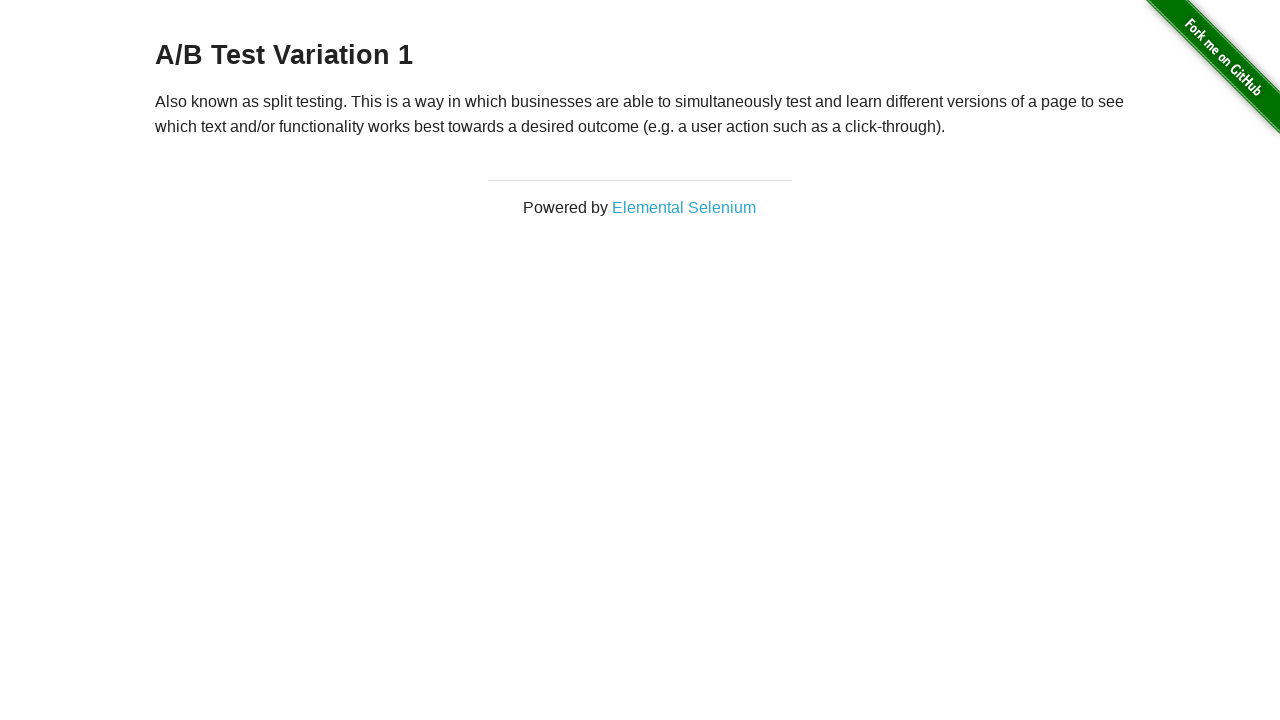

Verified initial heading starts with 'A/B Test': 'A/B Test Variation 1'
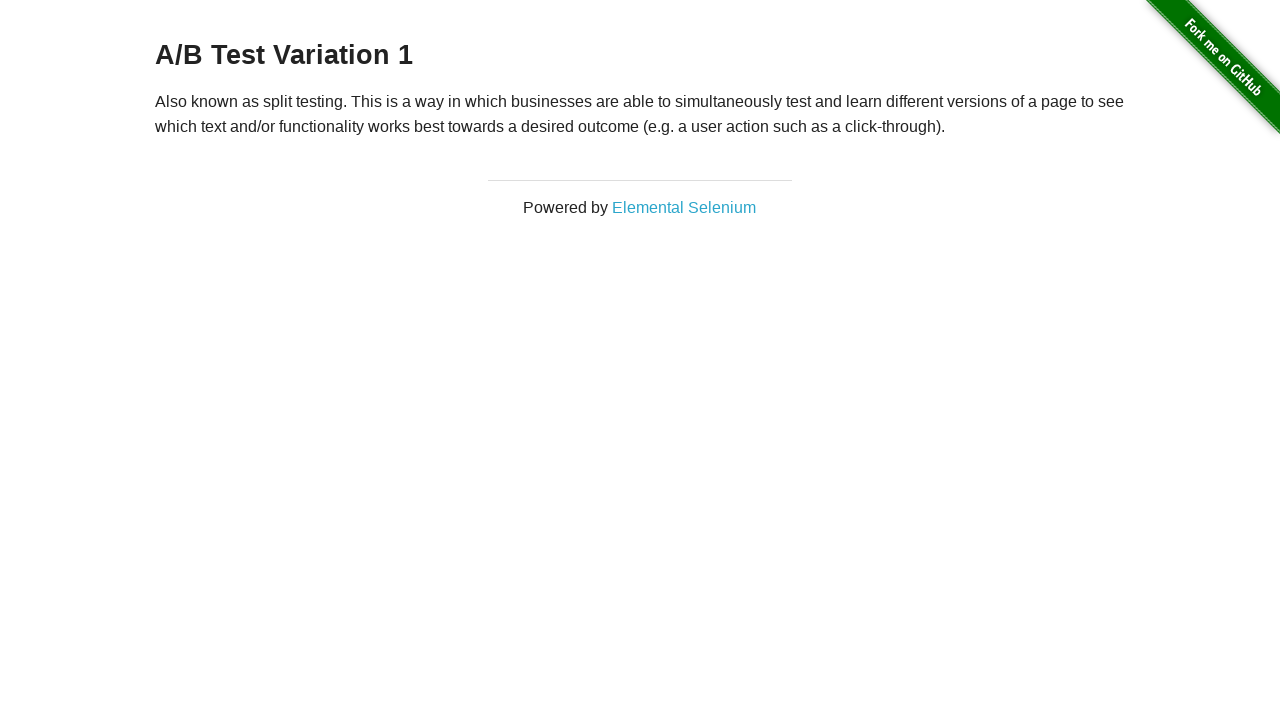

Added optimizelyOptOut cookie with value 'true'
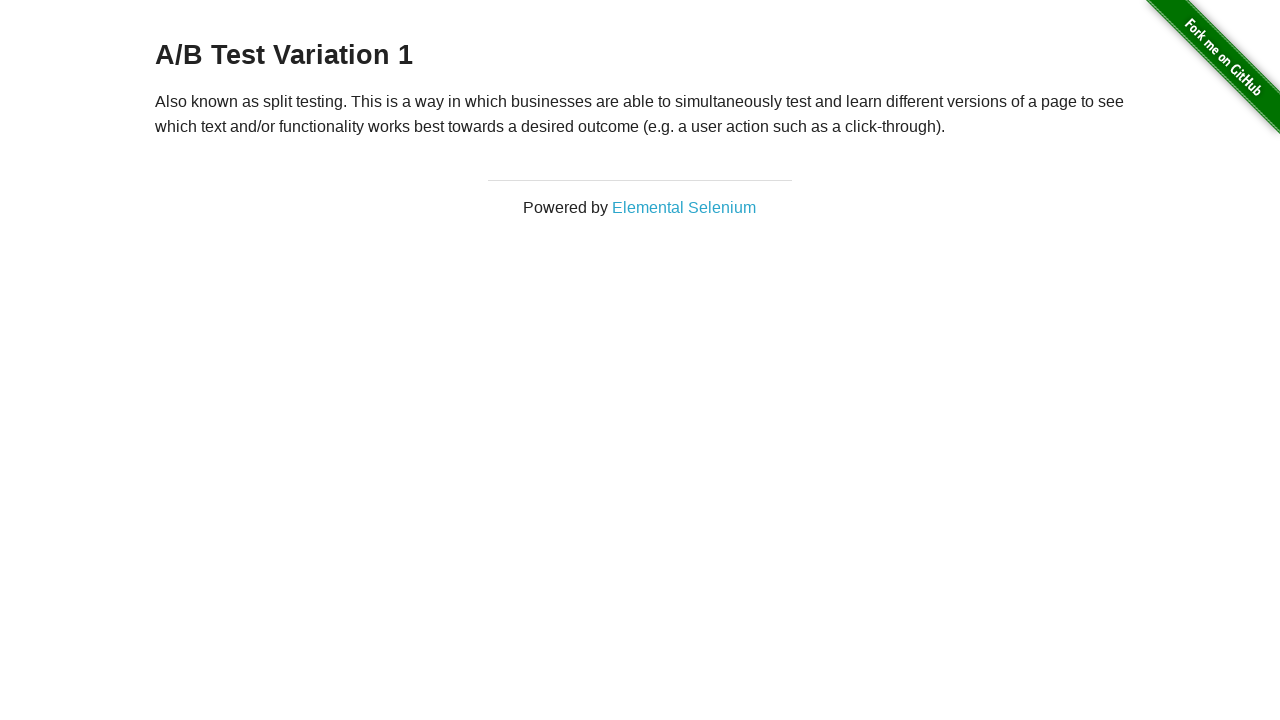

Reloaded page to apply opt-out cookie
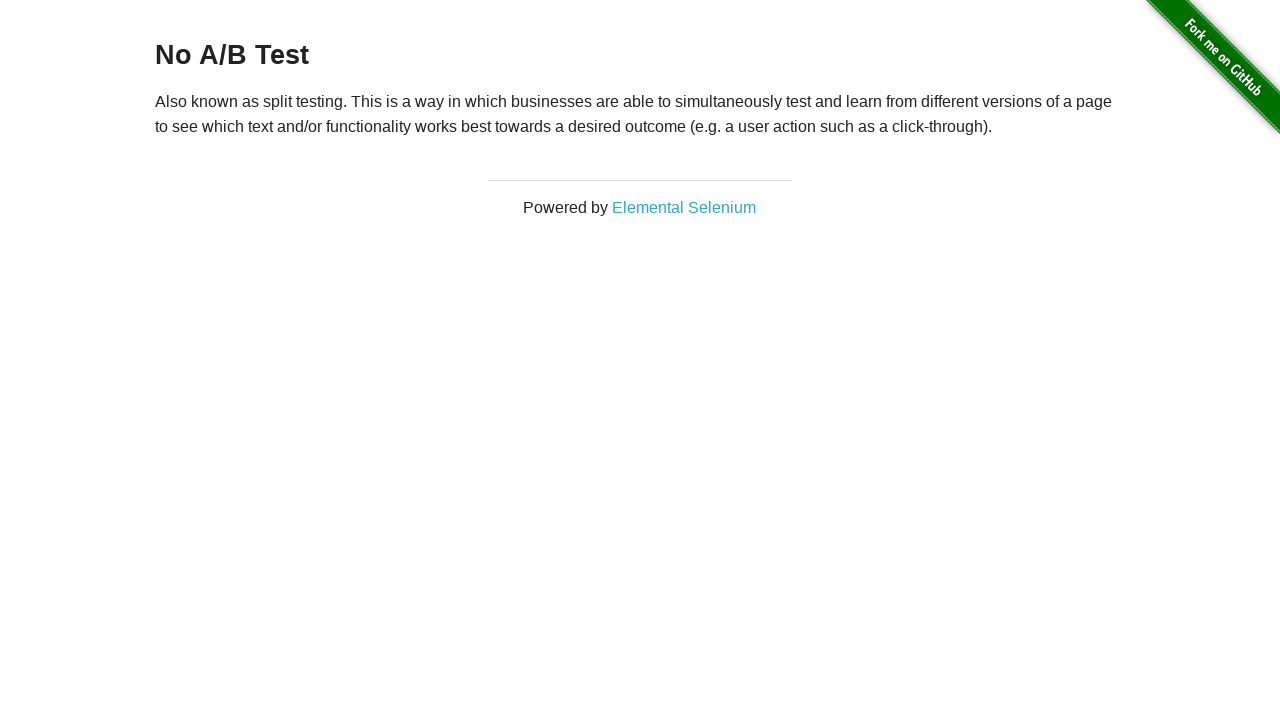

Waited for heading element to load after page reload
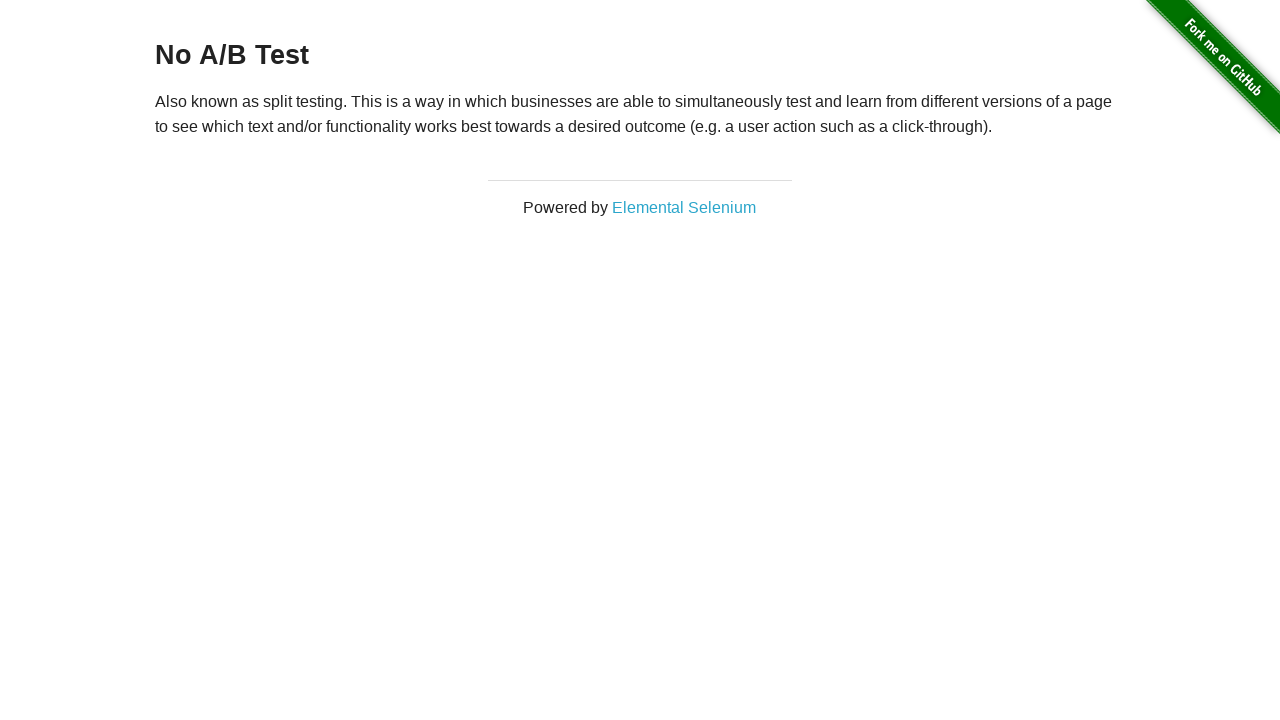

Retrieved heading text content after page reload
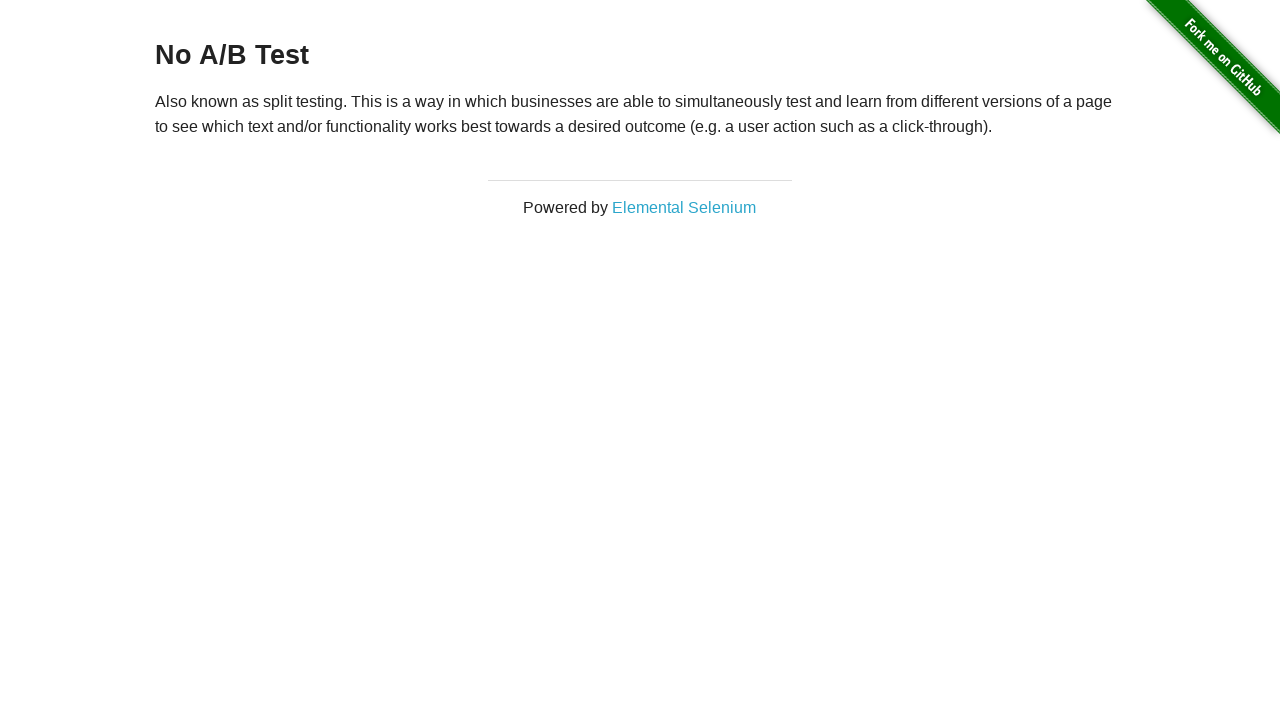

Verified heading changed to opt-out status: 'No A/B Test'
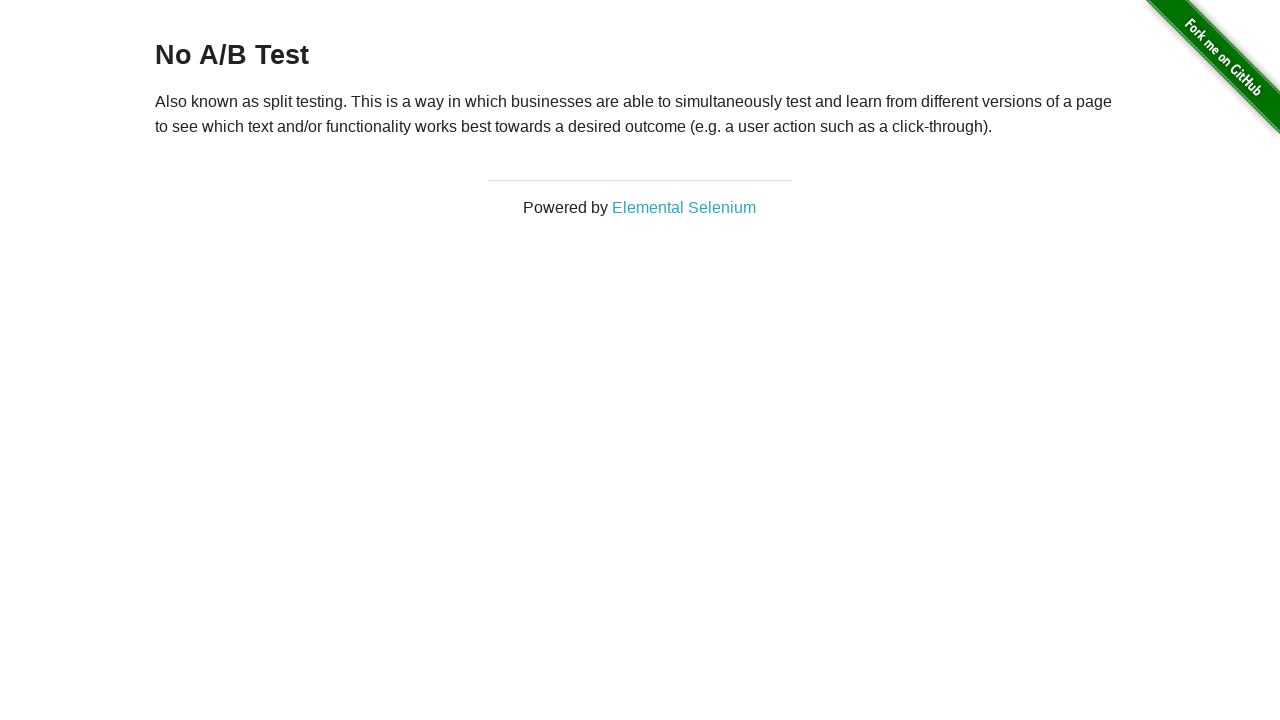

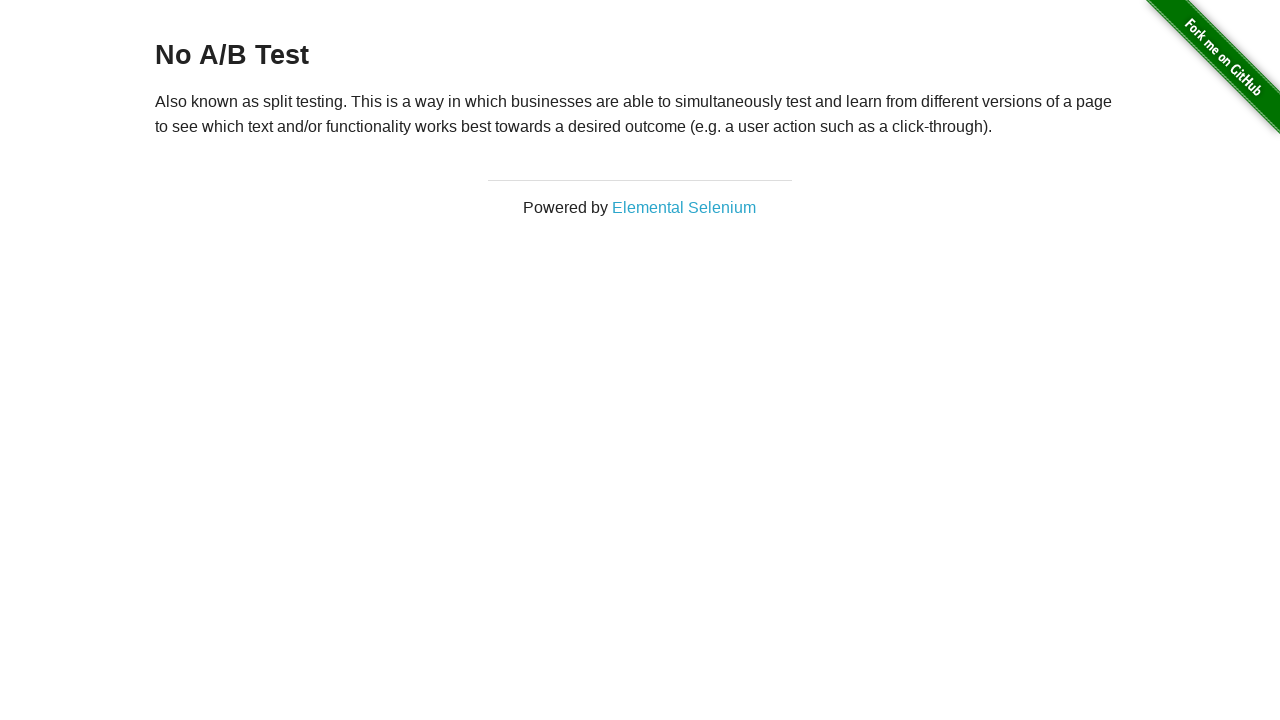